Tests a registration form by filling in first name, last name, and email fields, then submitting the form and verifying a success message is displayed.

Starting URL: http://suninjuly.github.io/registration2.html

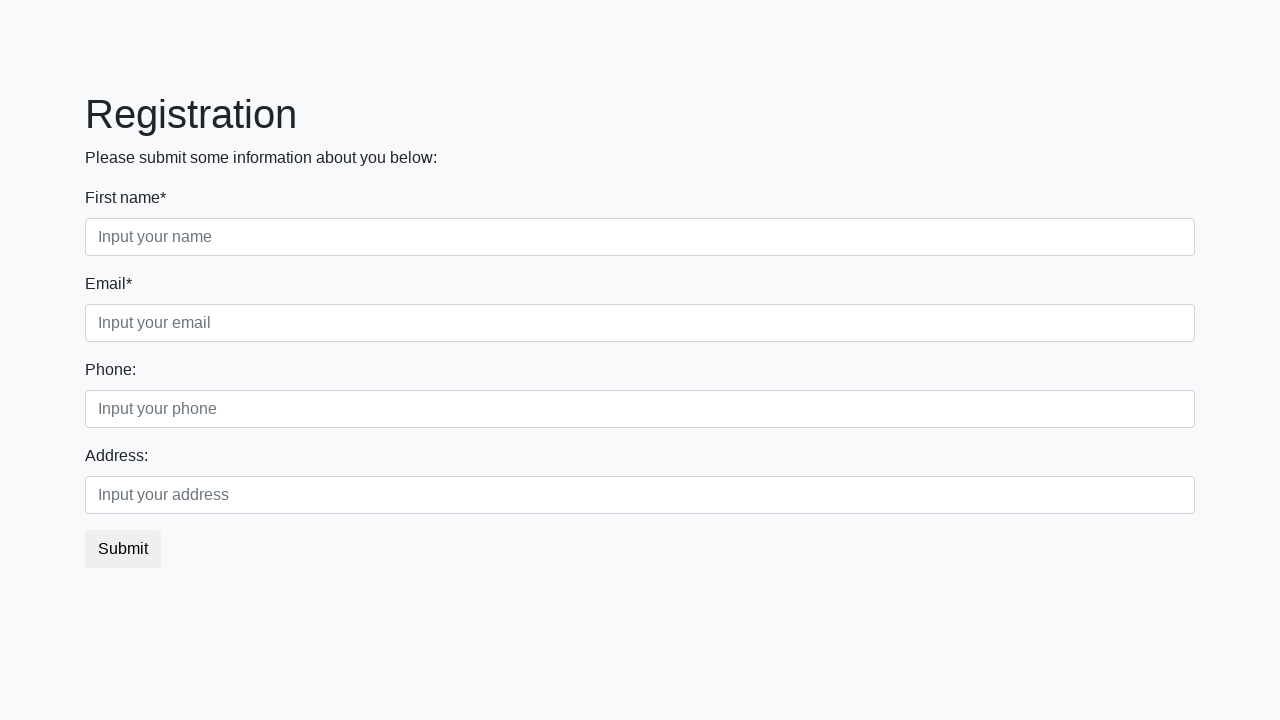

Filled first name field with 'Ivan' on .form-control.first
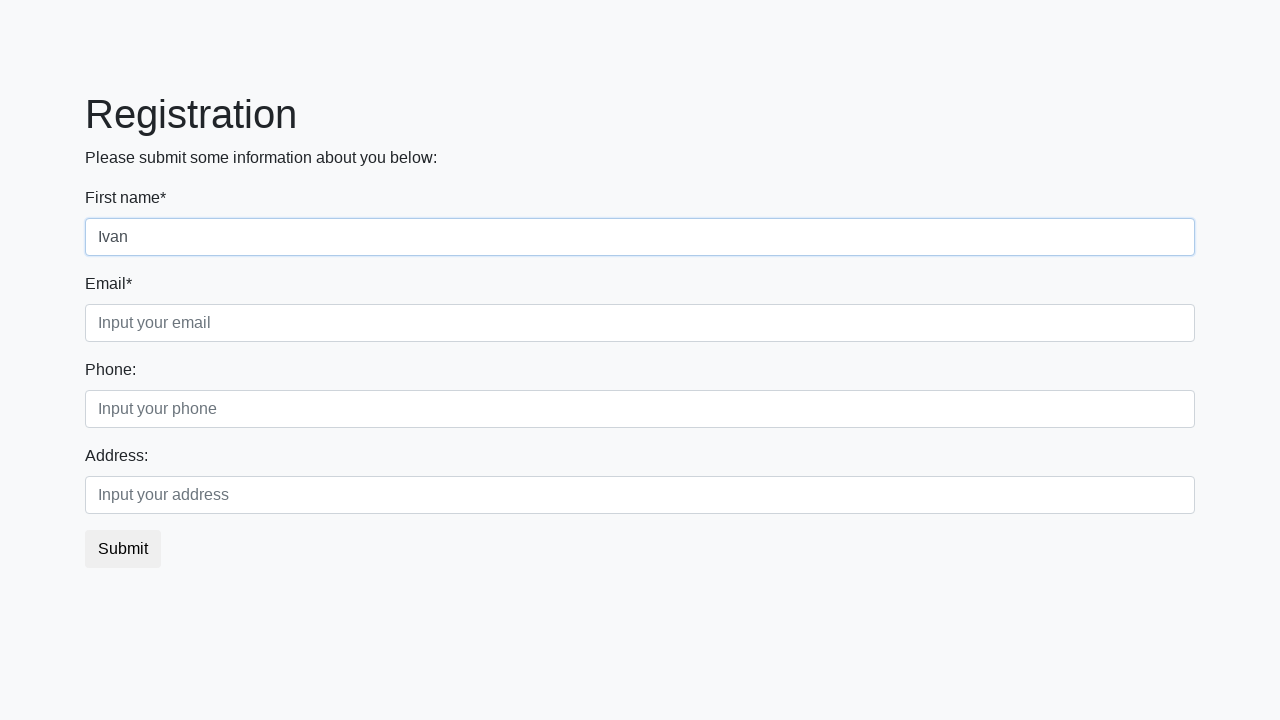

Filled last name field with 'Petrov' on .form-control.second
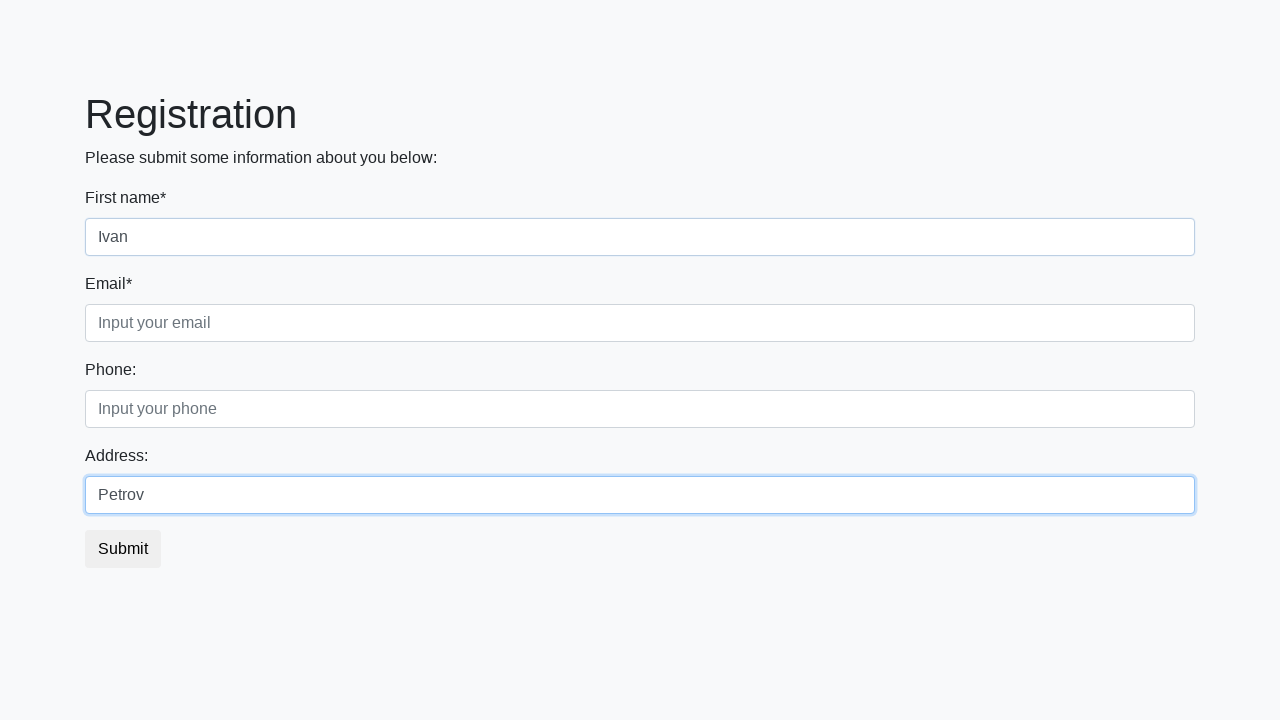

Filled email field with 'test@test.ru' on .form-control.third
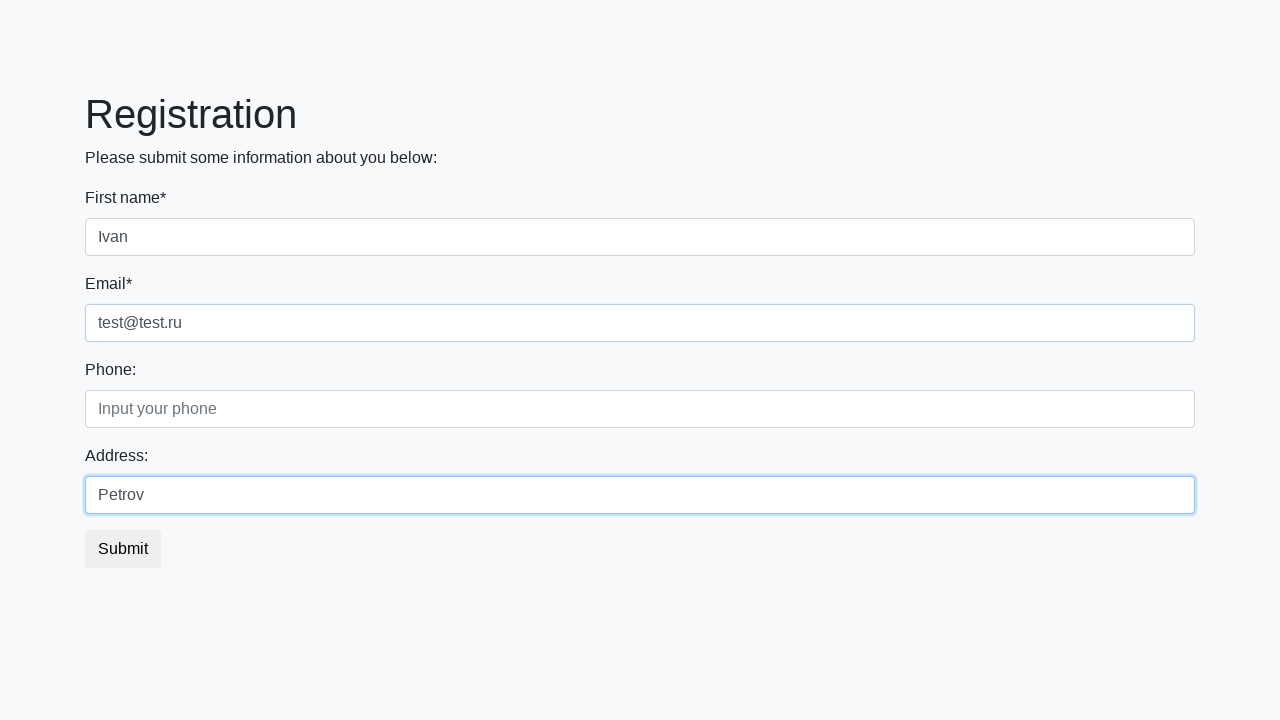

Clicked submit button to register at (123, 549) on button.btn
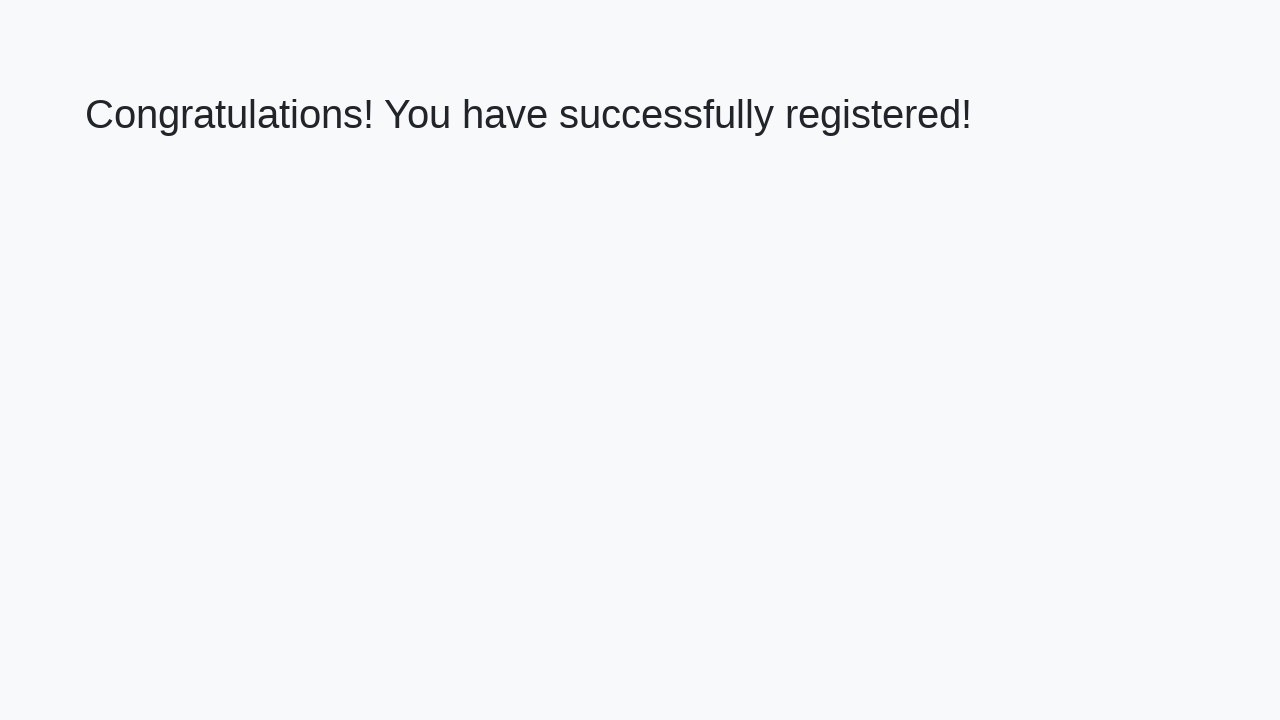

Success message heading loaded
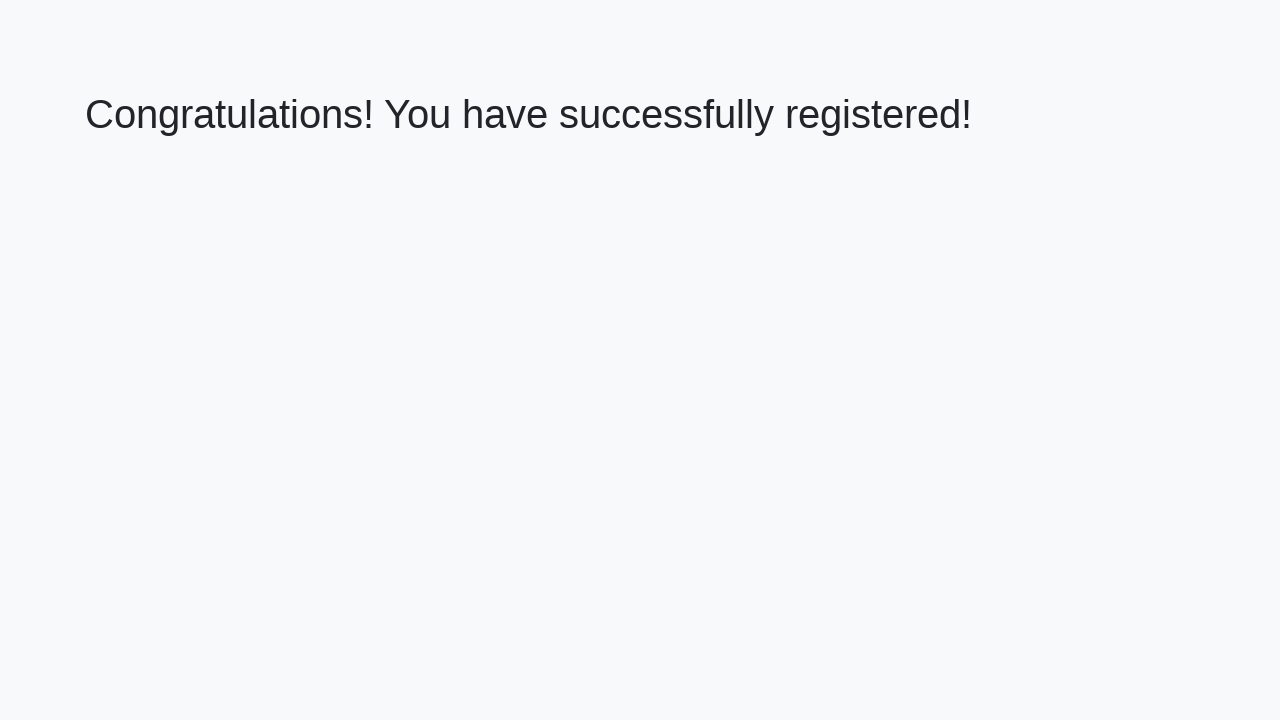

Retrieved success message text
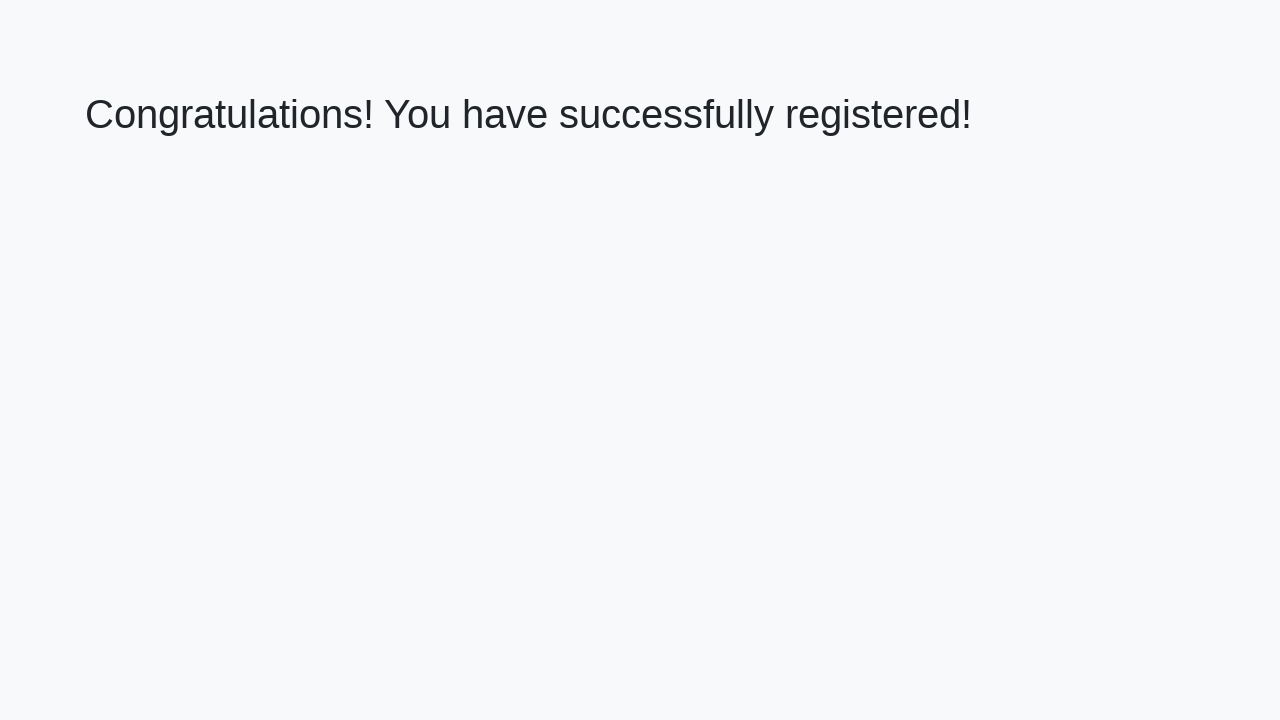

Verified success message: 'Congratulations! You have successfully registered!'
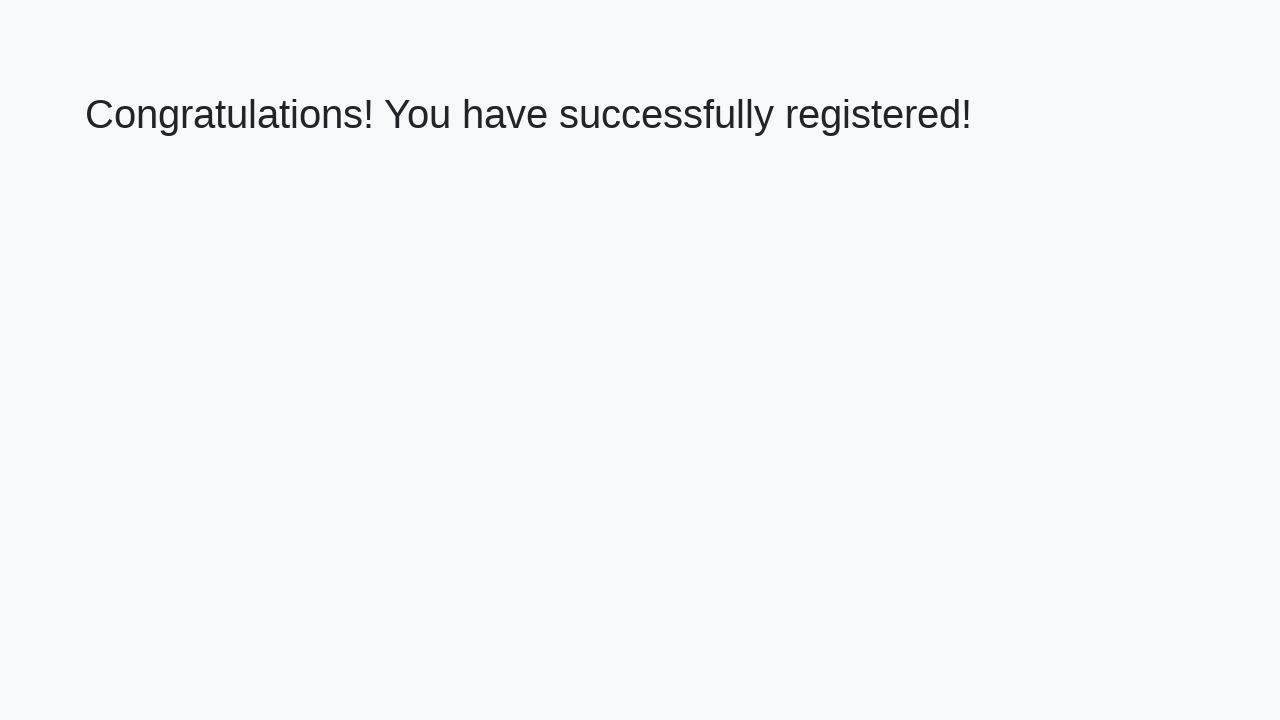

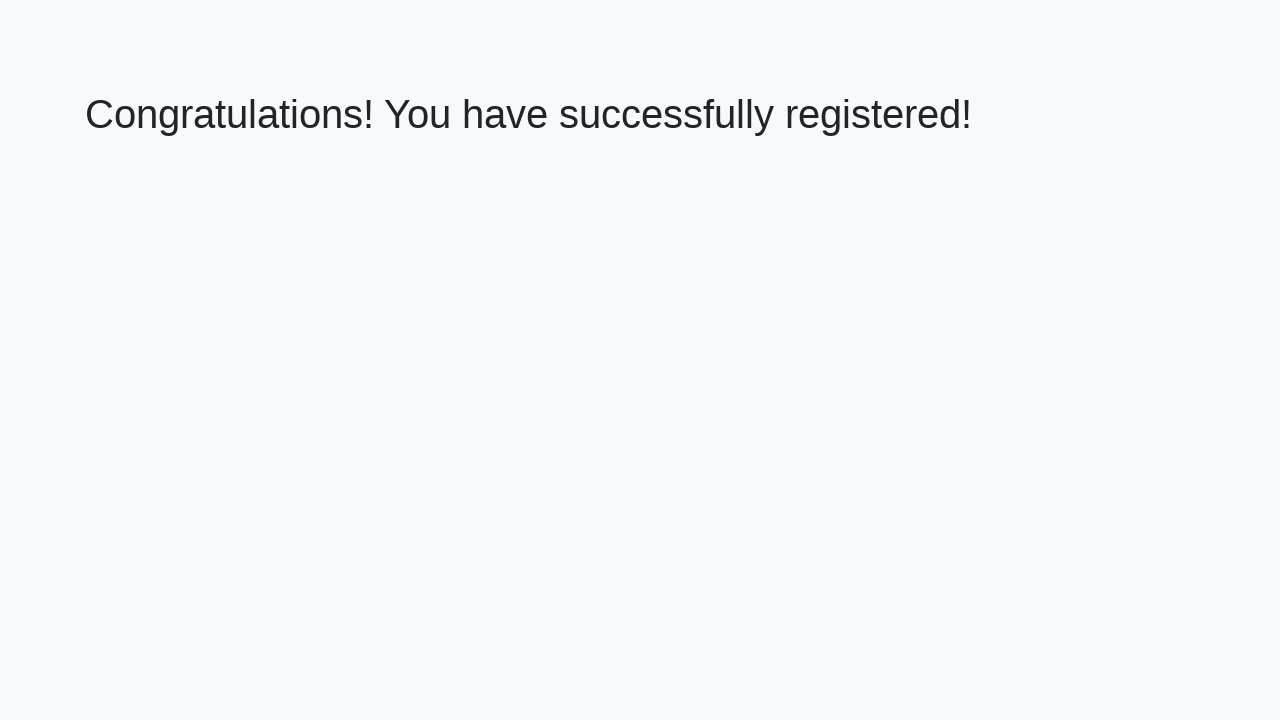